Tests that the hamburger menu can be clicked and the sidebar becomes visible

Starting URL: https://katalon-demo-cura.herokuapp.com/

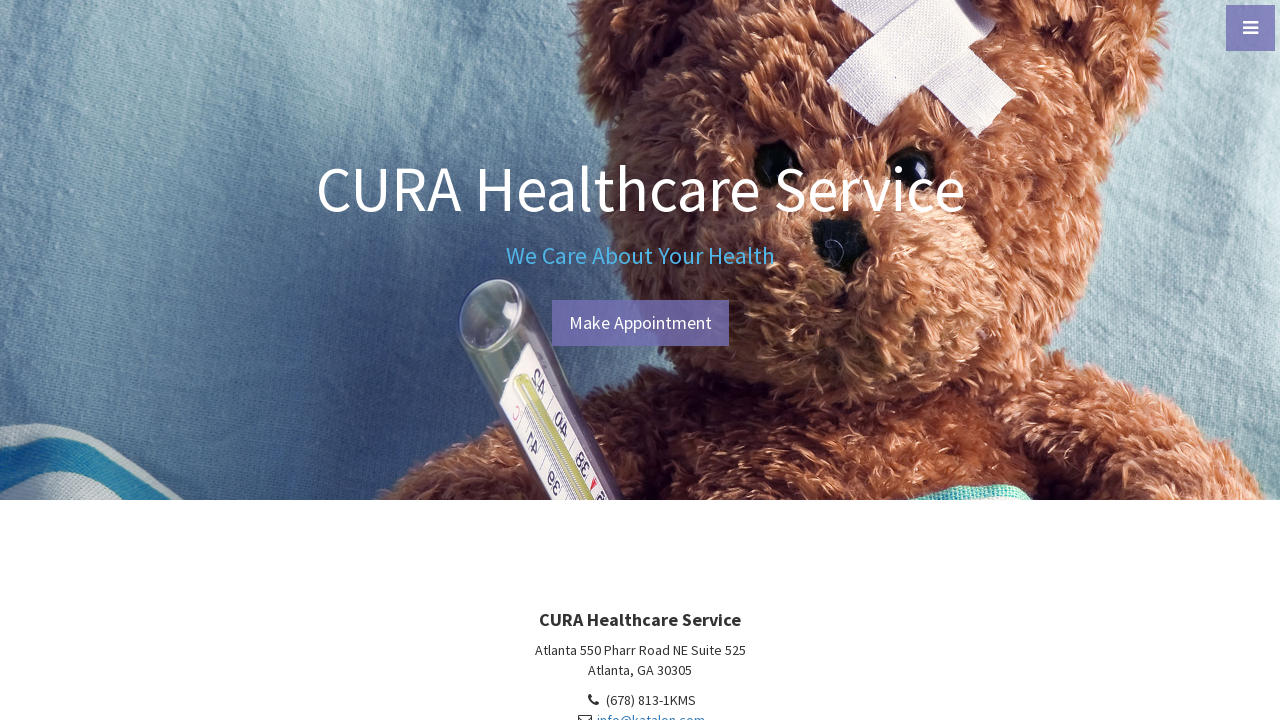

Clicked hamburger menu toggle button at (1250, 28) on #menu-toggle
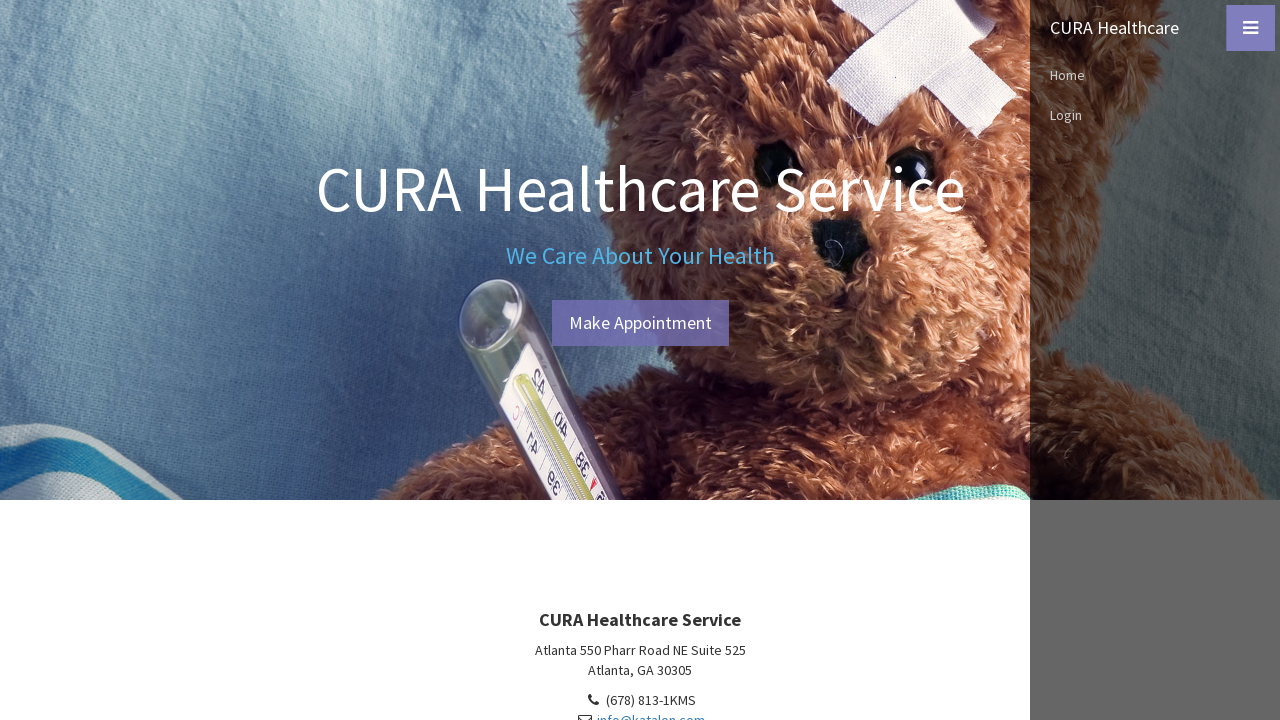

Sidebar became visible after clicking hamburger menu
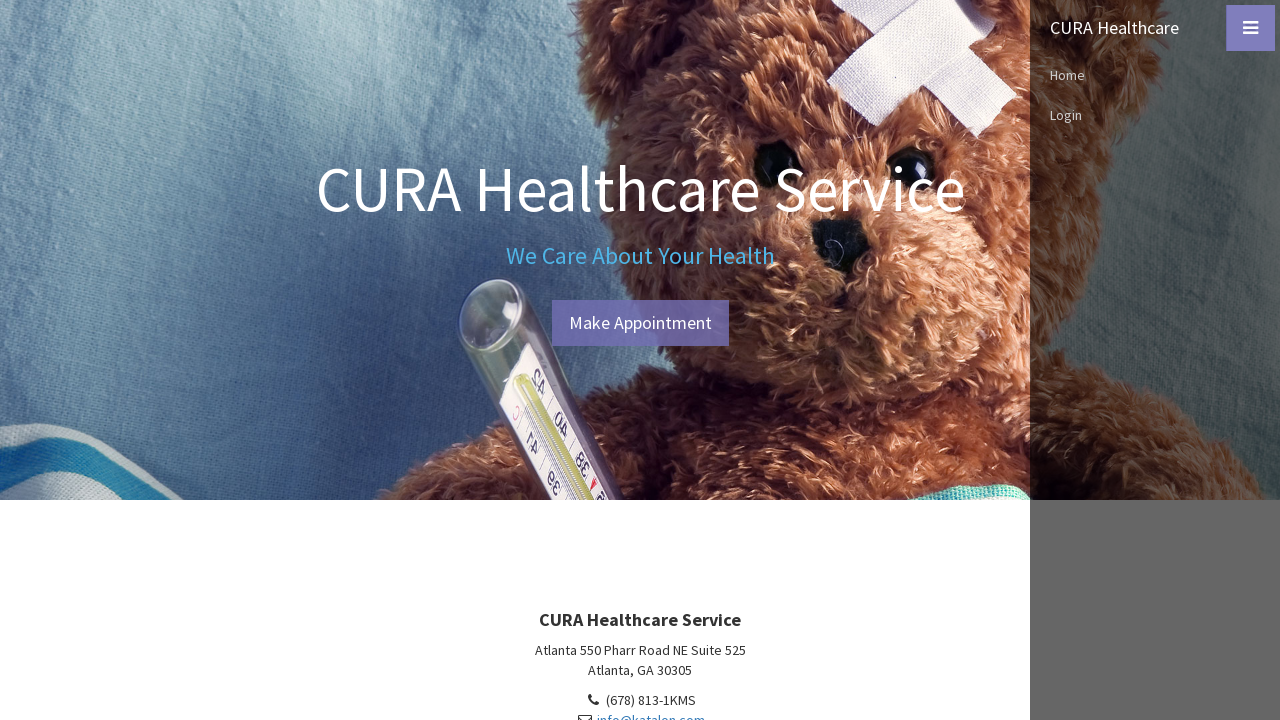

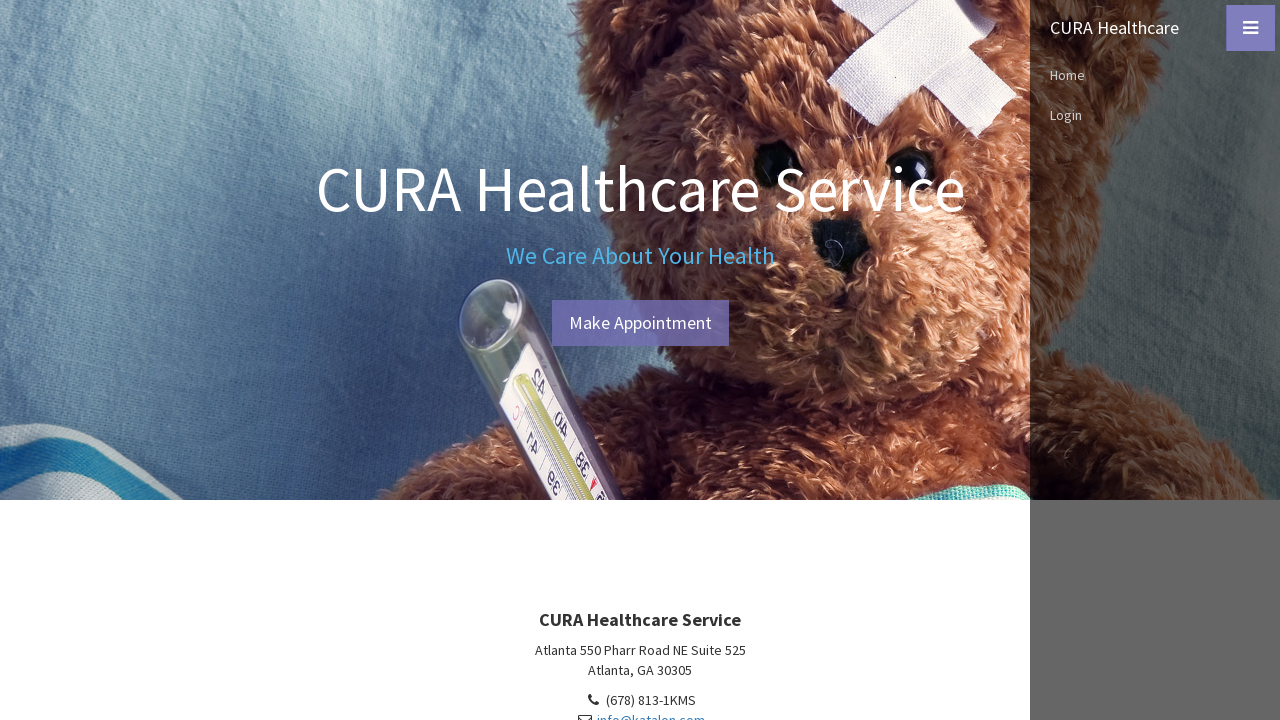